Tests dynamic content loading by clicking a start button and waiting for content to appear

Starting URL: https://automationfc.github.io/dynamic-loading/

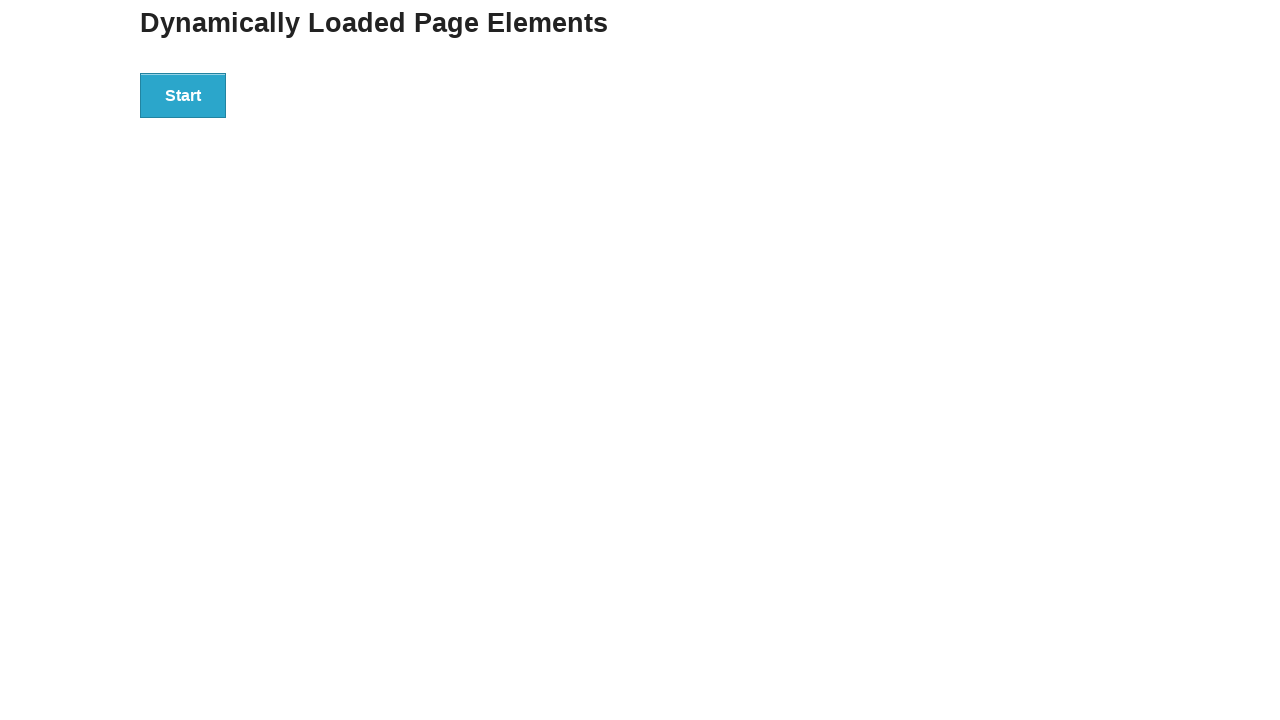

Clicked Start button to trigger dynamic content loading at (183, 95) on xpath=//button[text()='Start']
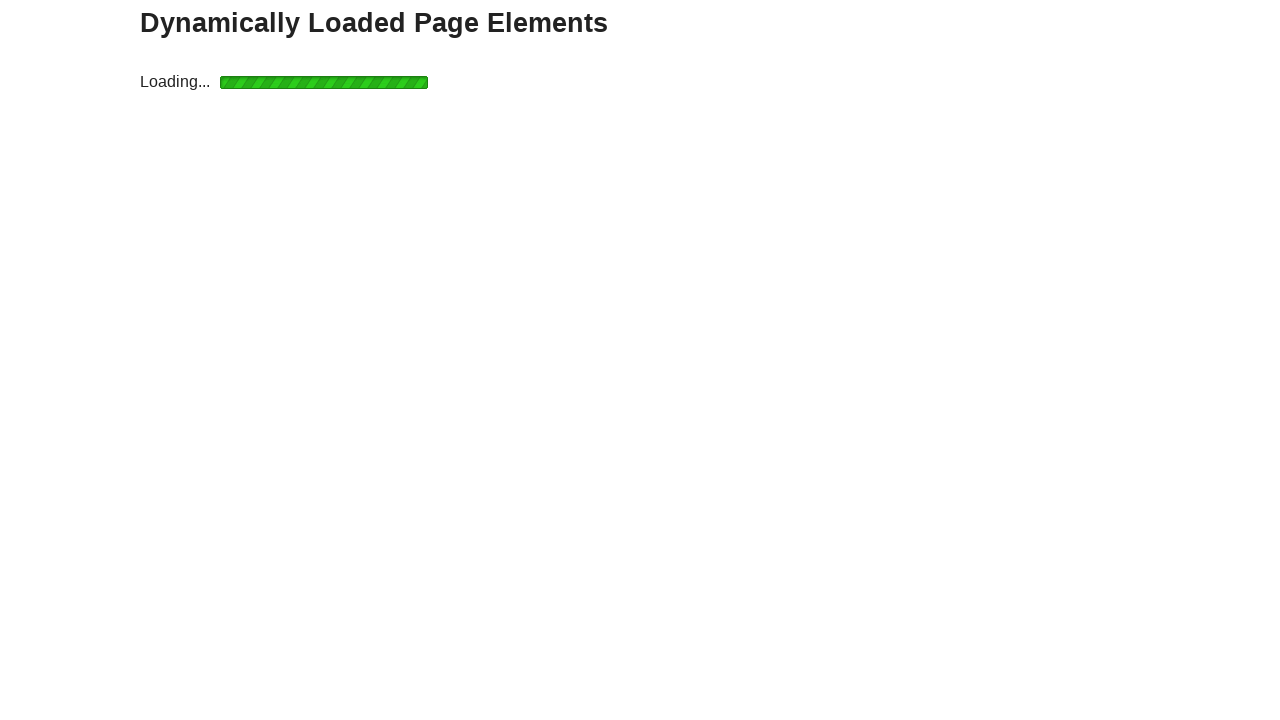

Dynamic content 'Hello World!' has appeared and is visible
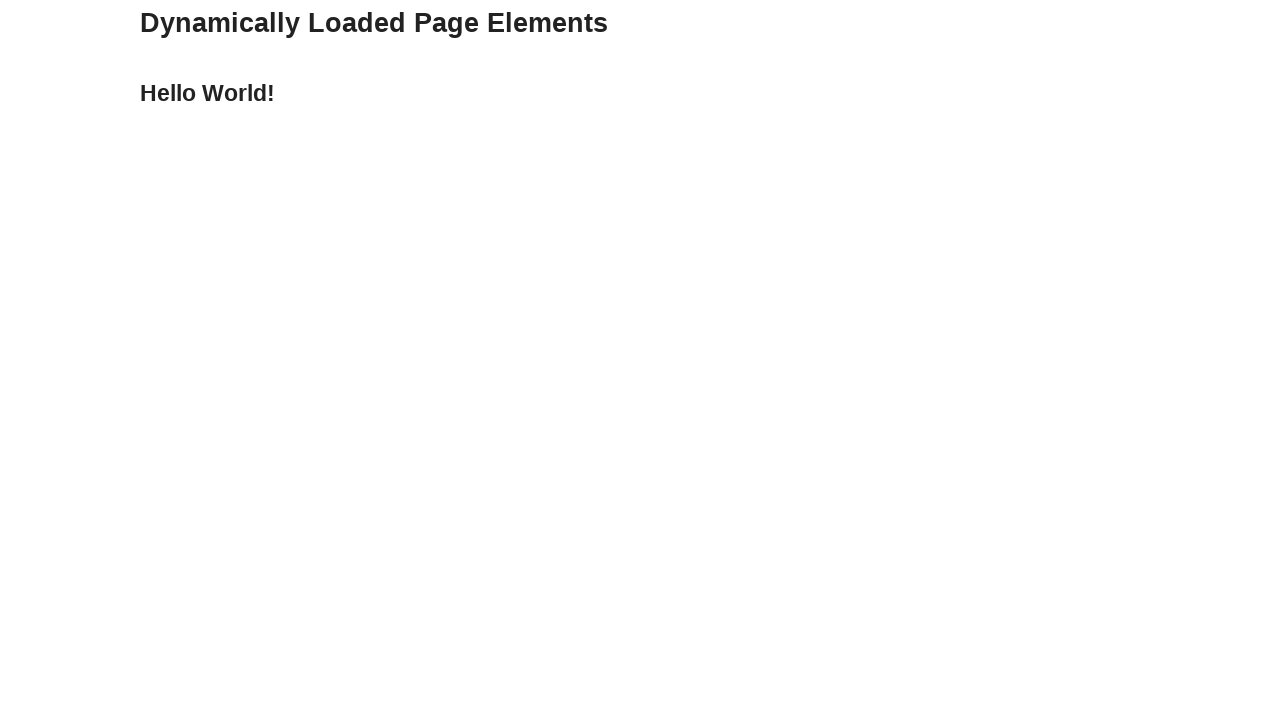

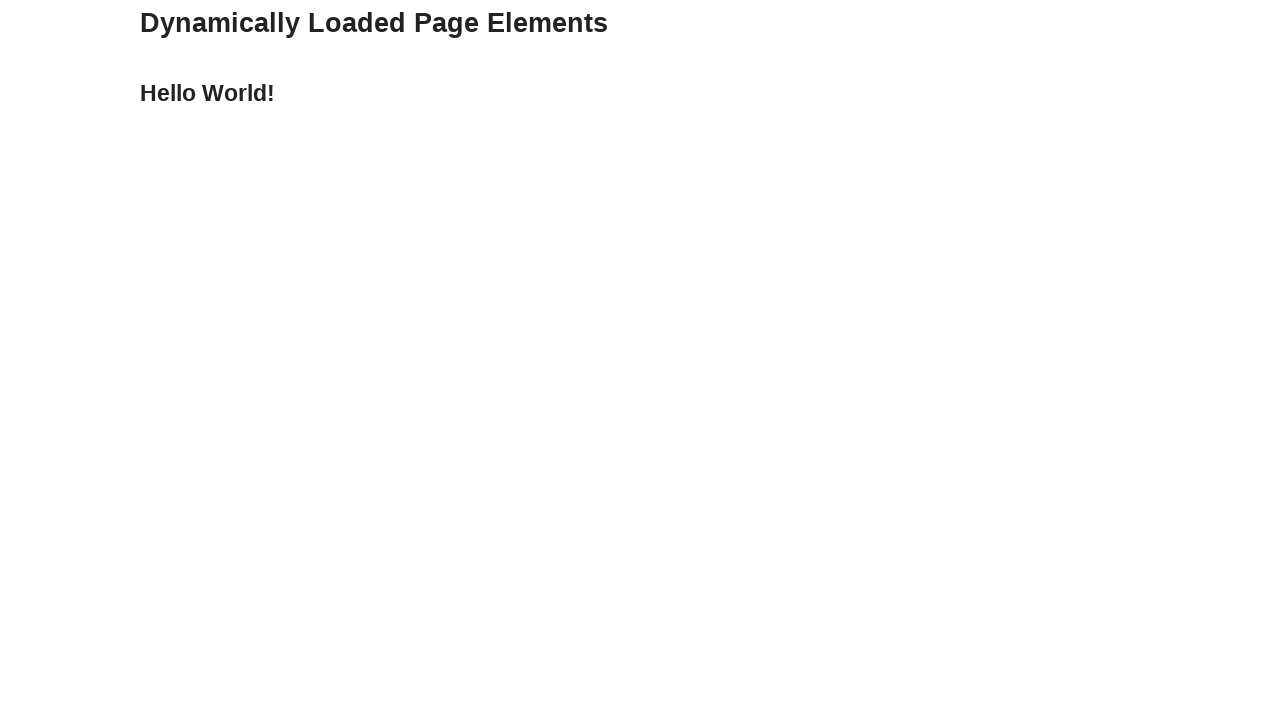